Tests drag and drop functionality on the jQuery UI demo site by navigating to the droppable demo, switching to the demo iframe, and performing a drag and drop action from the draggable element to the droppable target.

Starting URL: http://jqueryui.com/

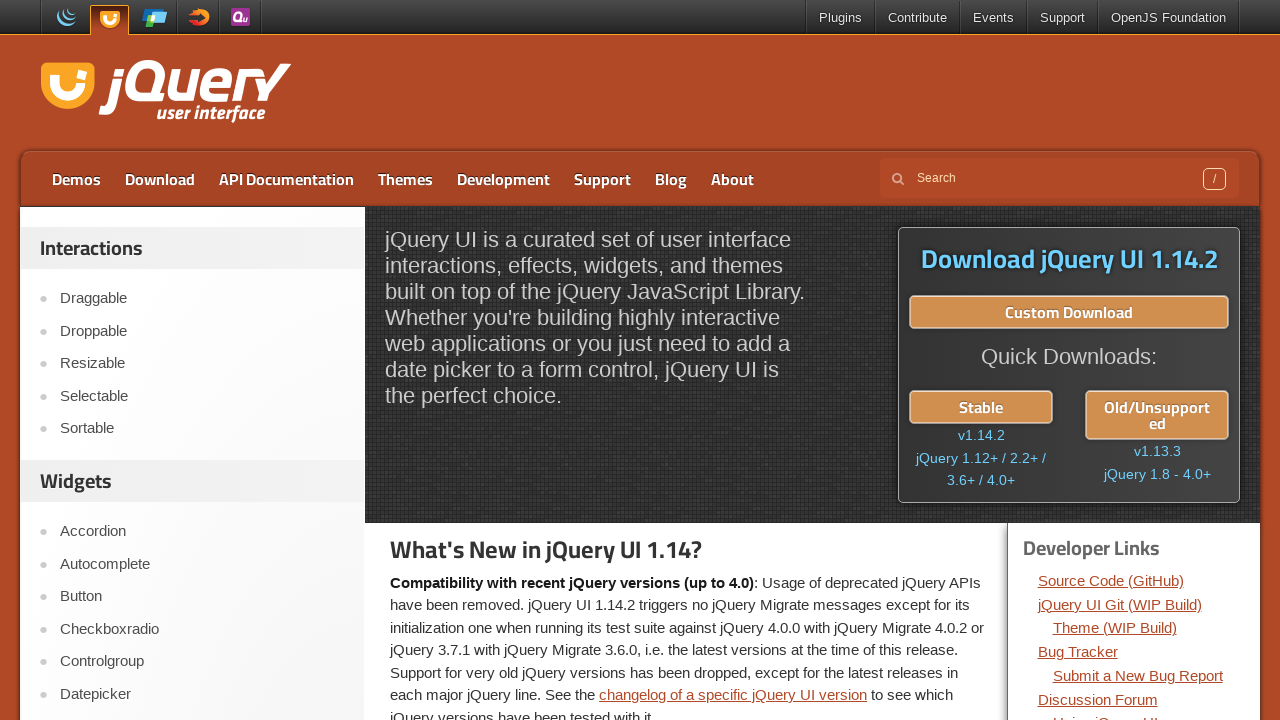

Clicked on the Droppable link in the sidebar at (202, 331) on xpath=//*[@id='sidebar']/aside[1]/ul/li[2]/a
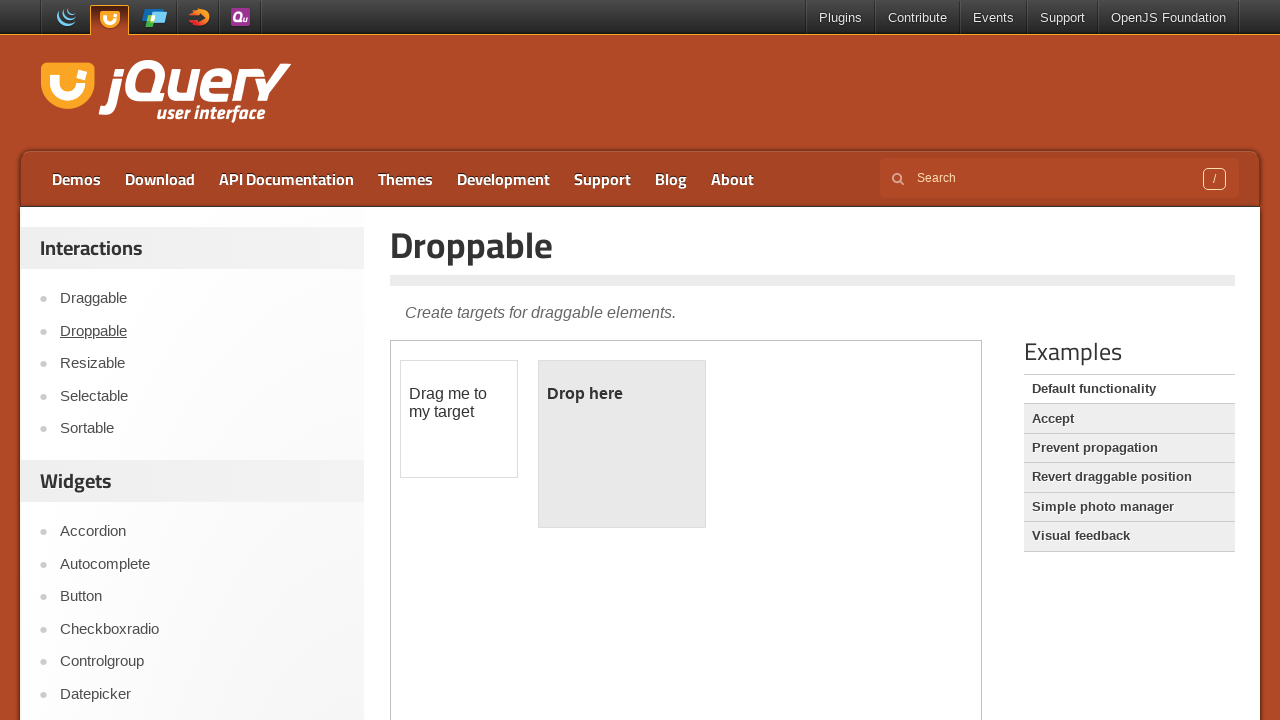

Located the demo iframe
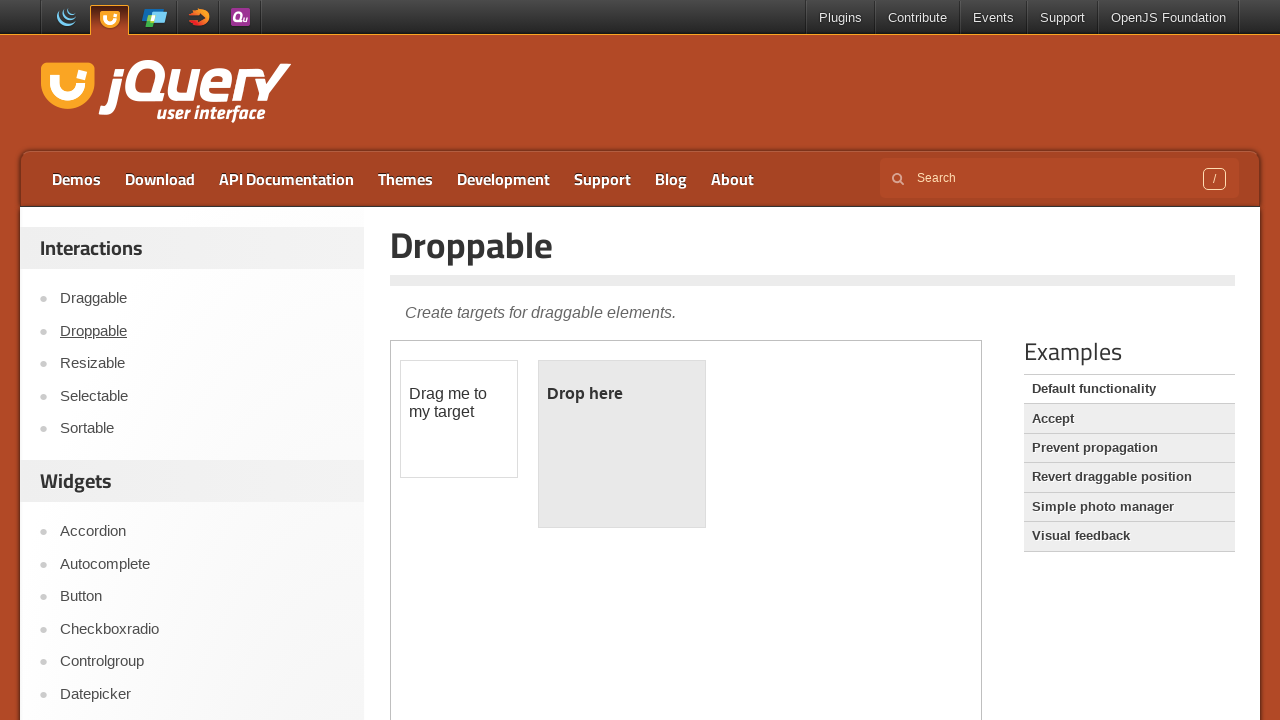

Located the draggable element
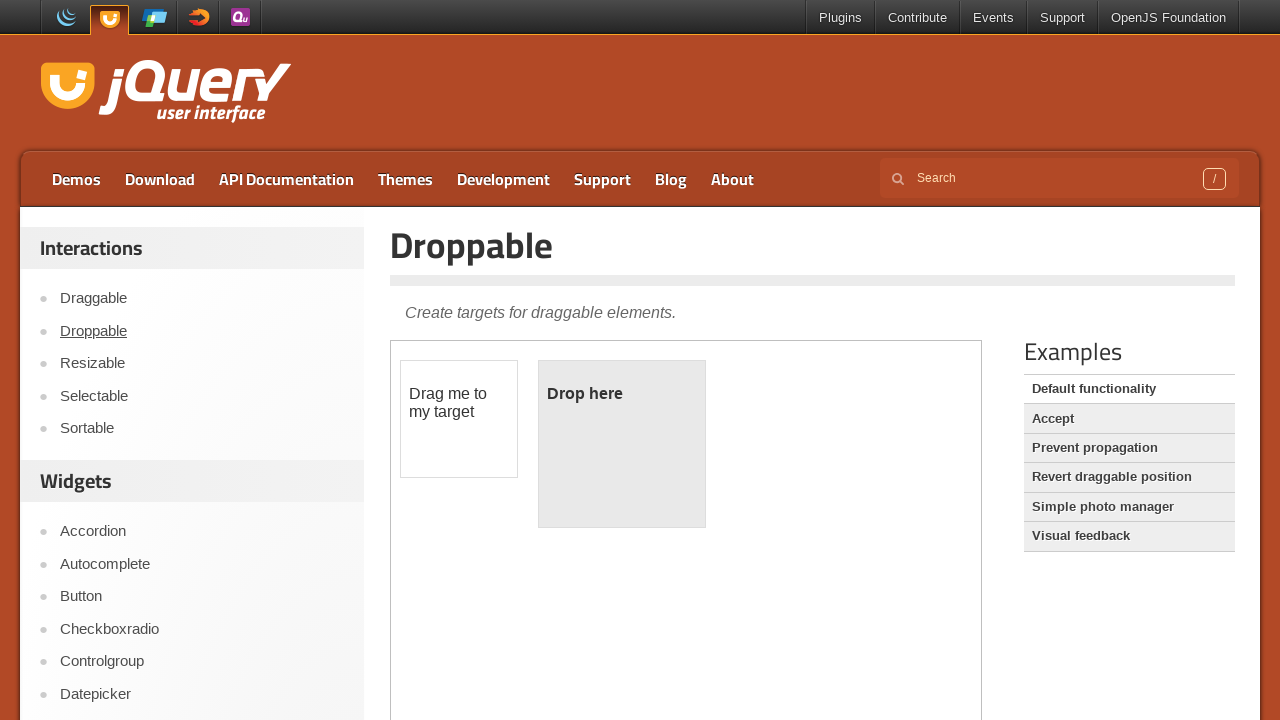

Located the droppable element
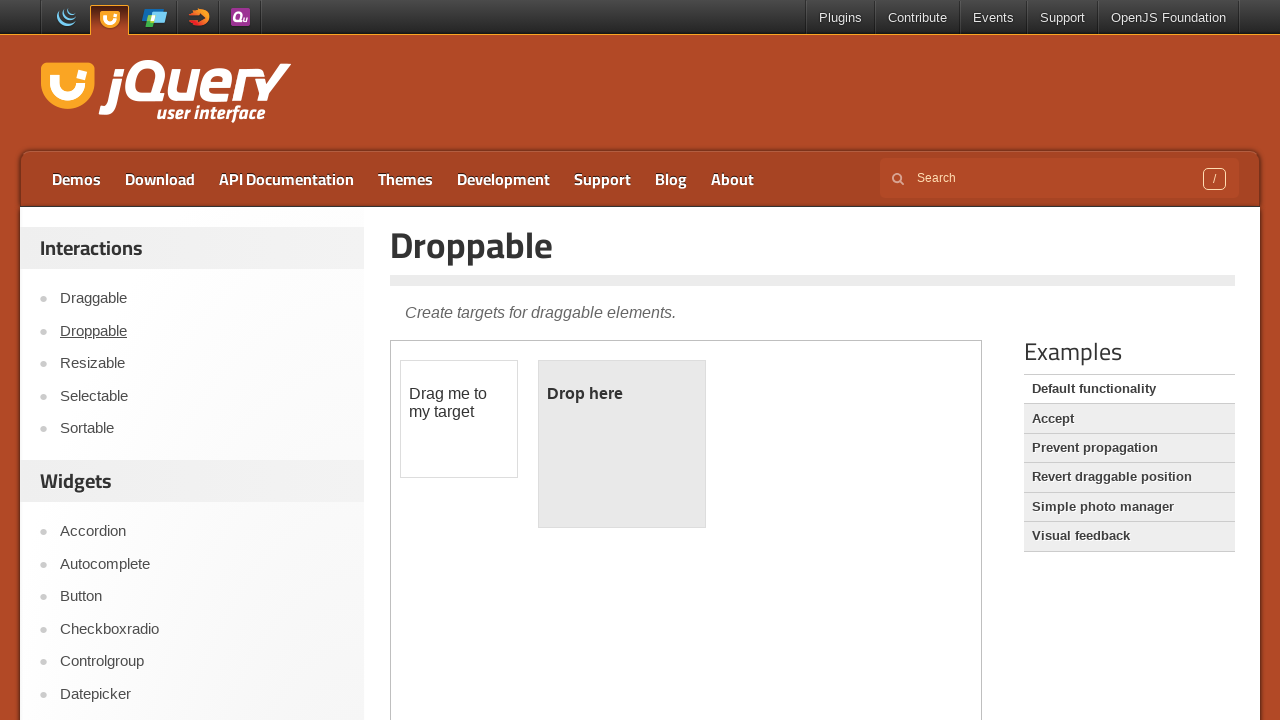

Performed drag and drop from draggable element to droppable target at (622, 444)
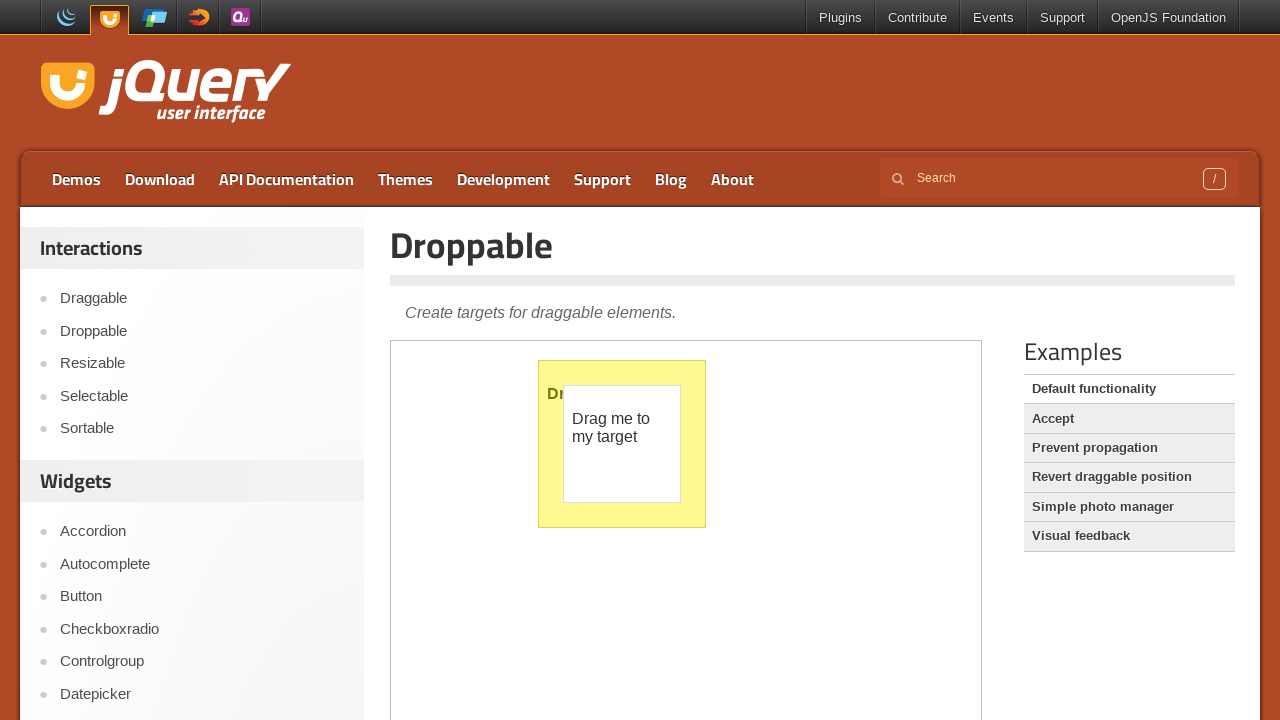

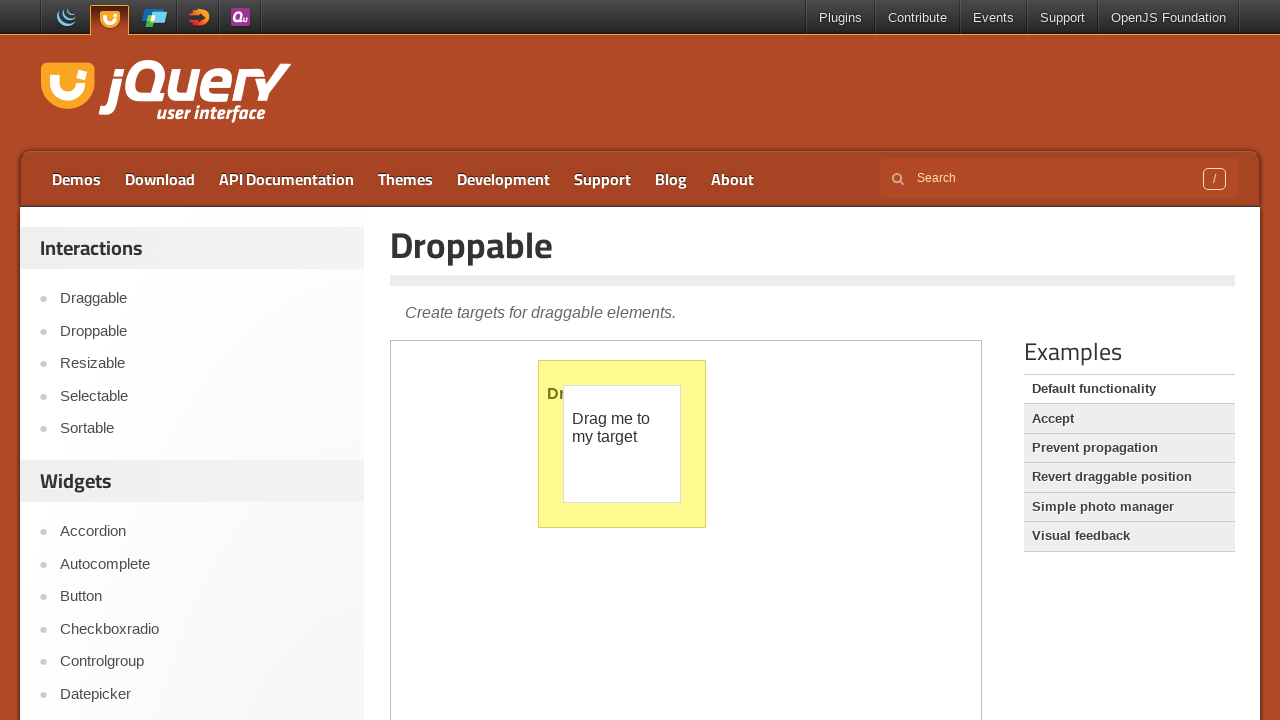